Tests Python.org search functionality by entering "pycon" in the search box and verifying results are returned

Starting URL: http://www.python.org

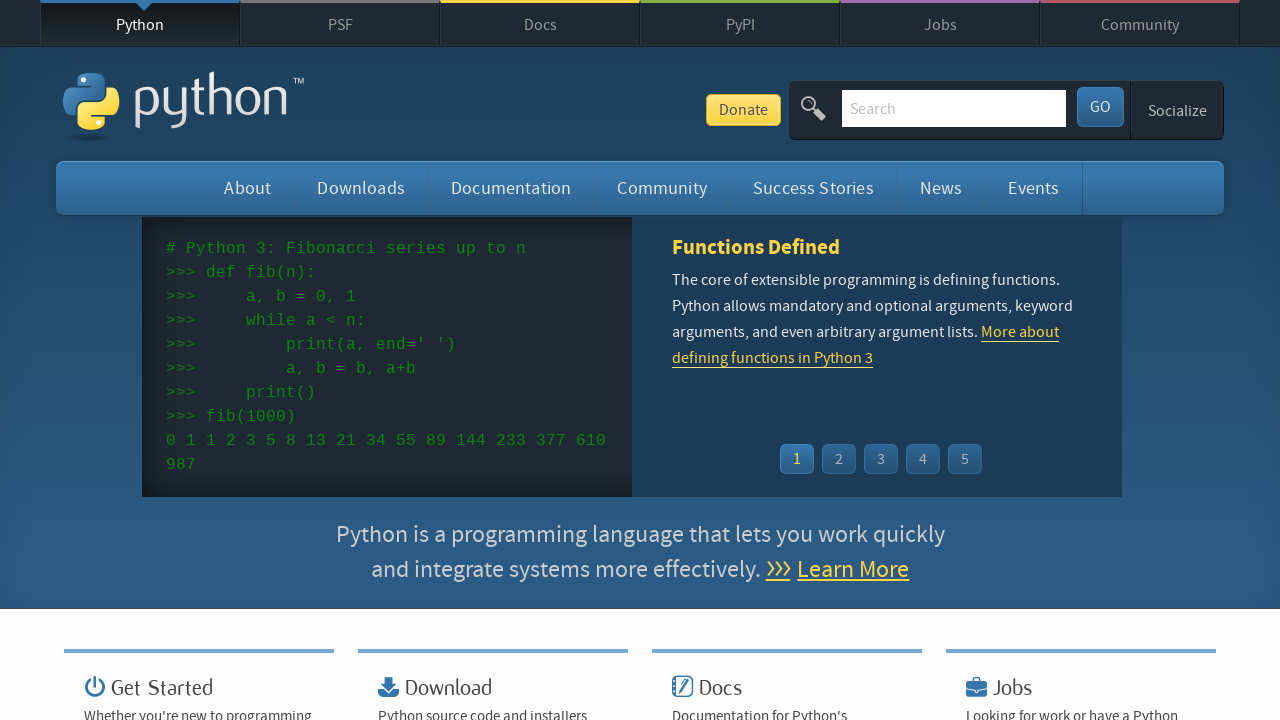

Filled search box with 'pycon' on input[name='q']
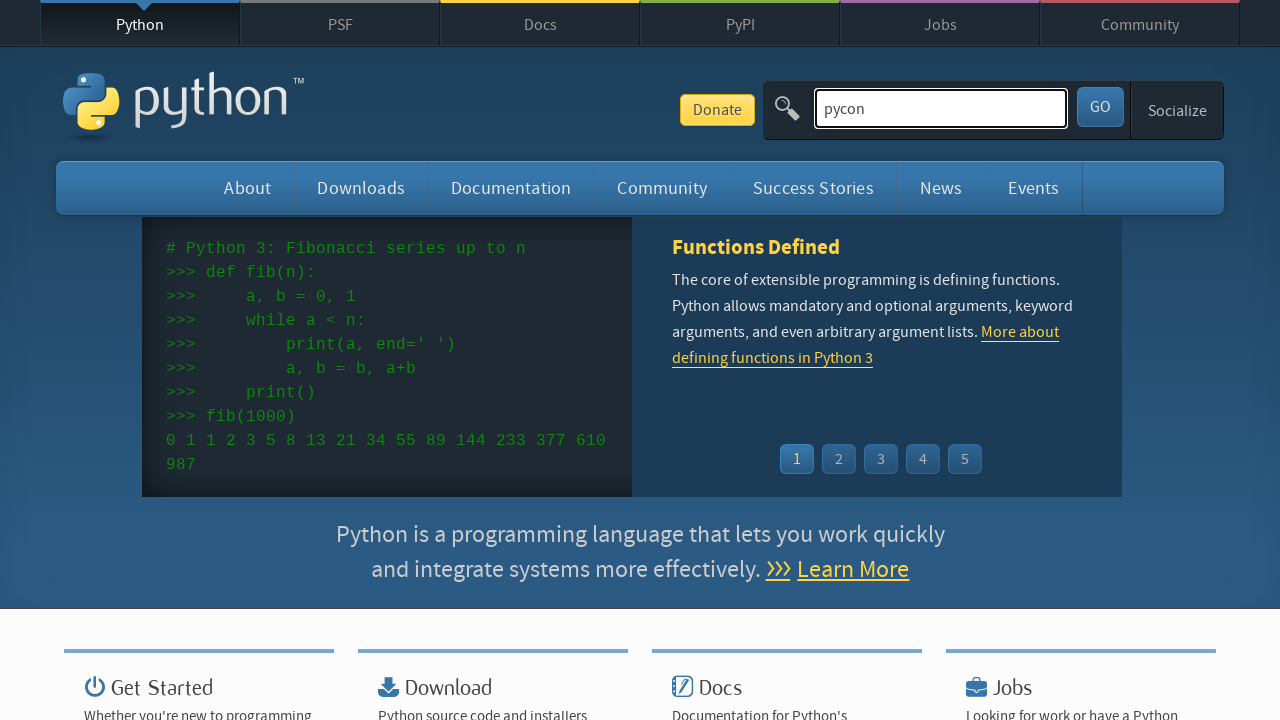

Pressed Enter to submit search on input[name='q']
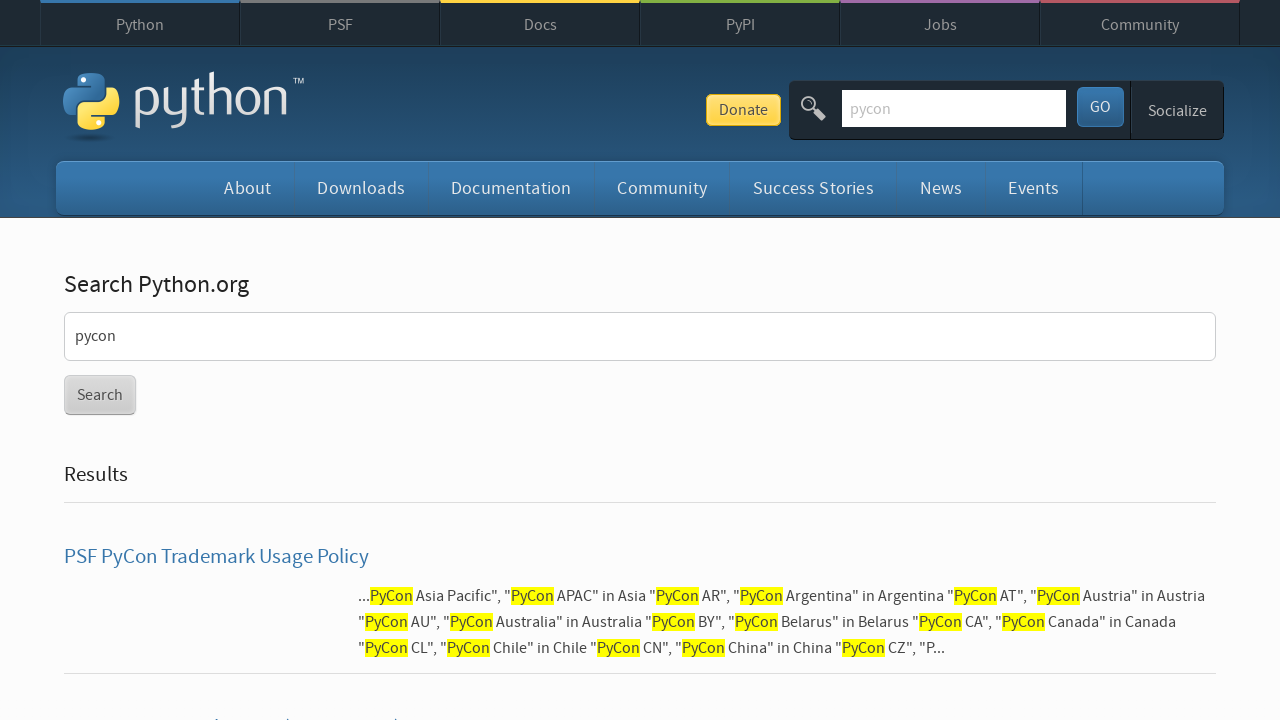

Search results loaded (networkidle)
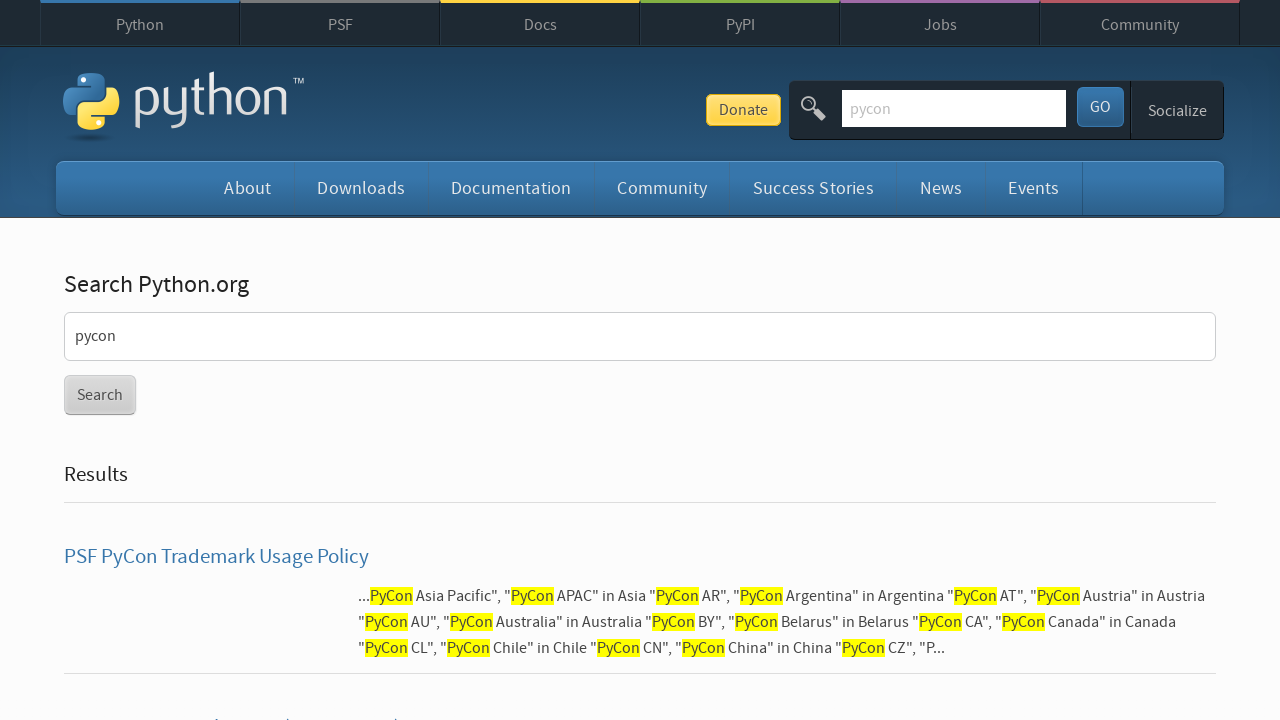

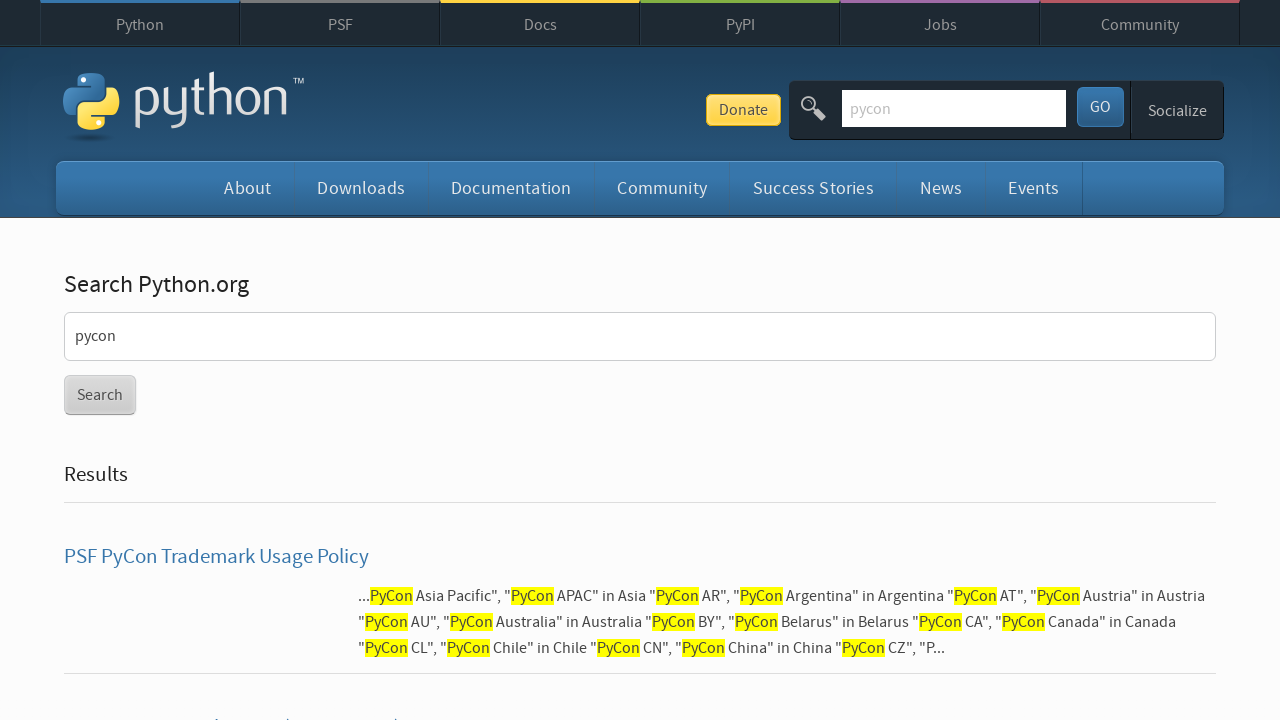